Tests the Add/Remove Elements feature by adding 10 elements, removing 8 of them, and verifying 2 remain

Starting URL: https://the-internet.herokuapp.com

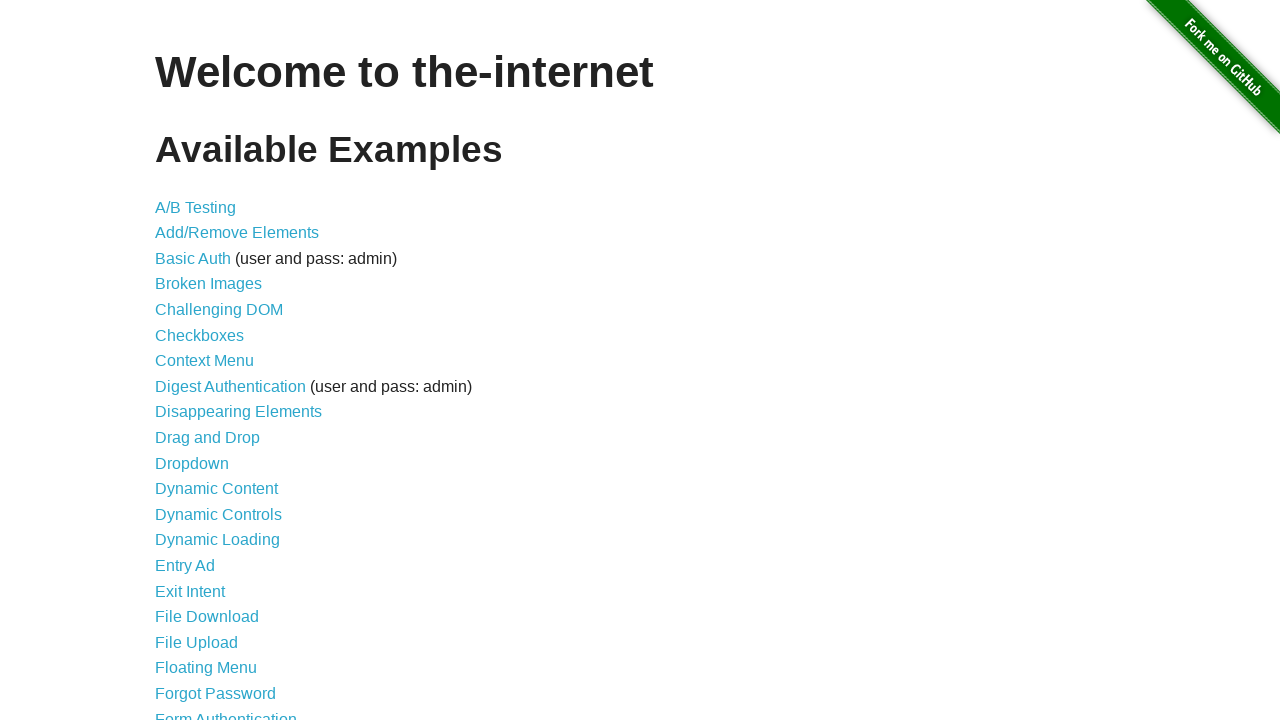

Navigated to the-internet.herokuapp.com homepage
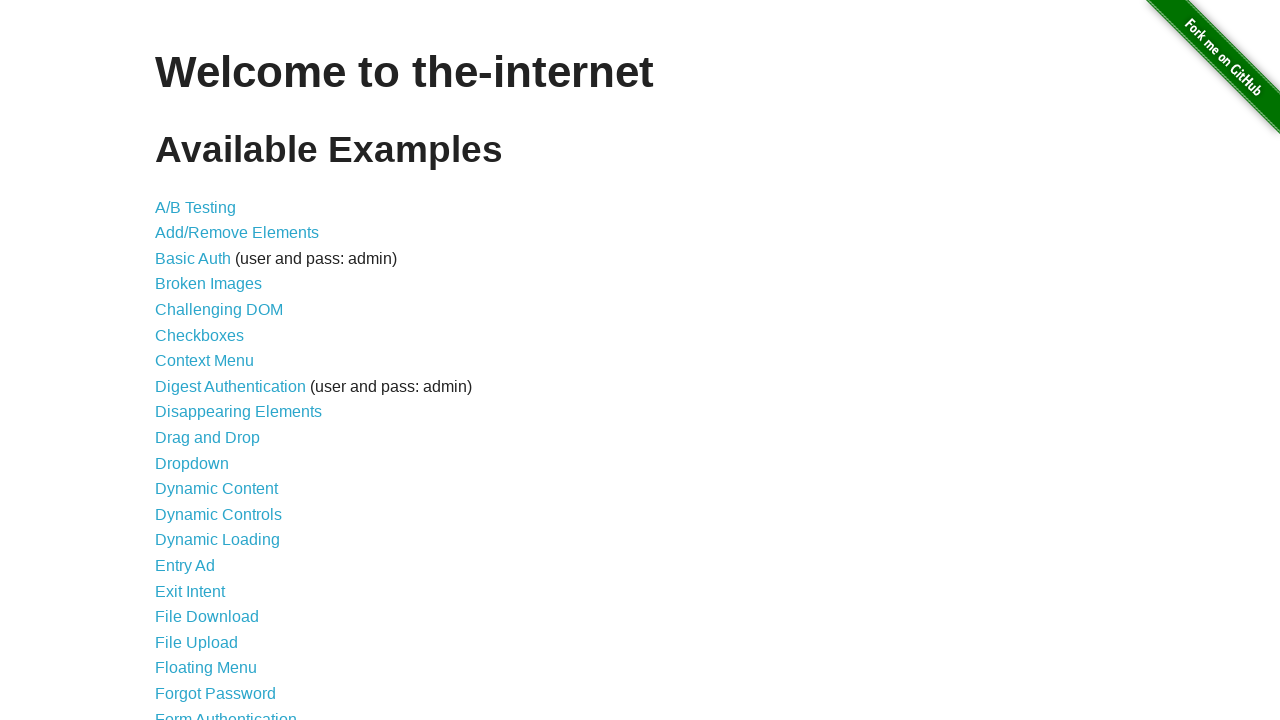

Clicked on Add/Remove Elements link at (237, 233) on text='Add/Remove Elements'
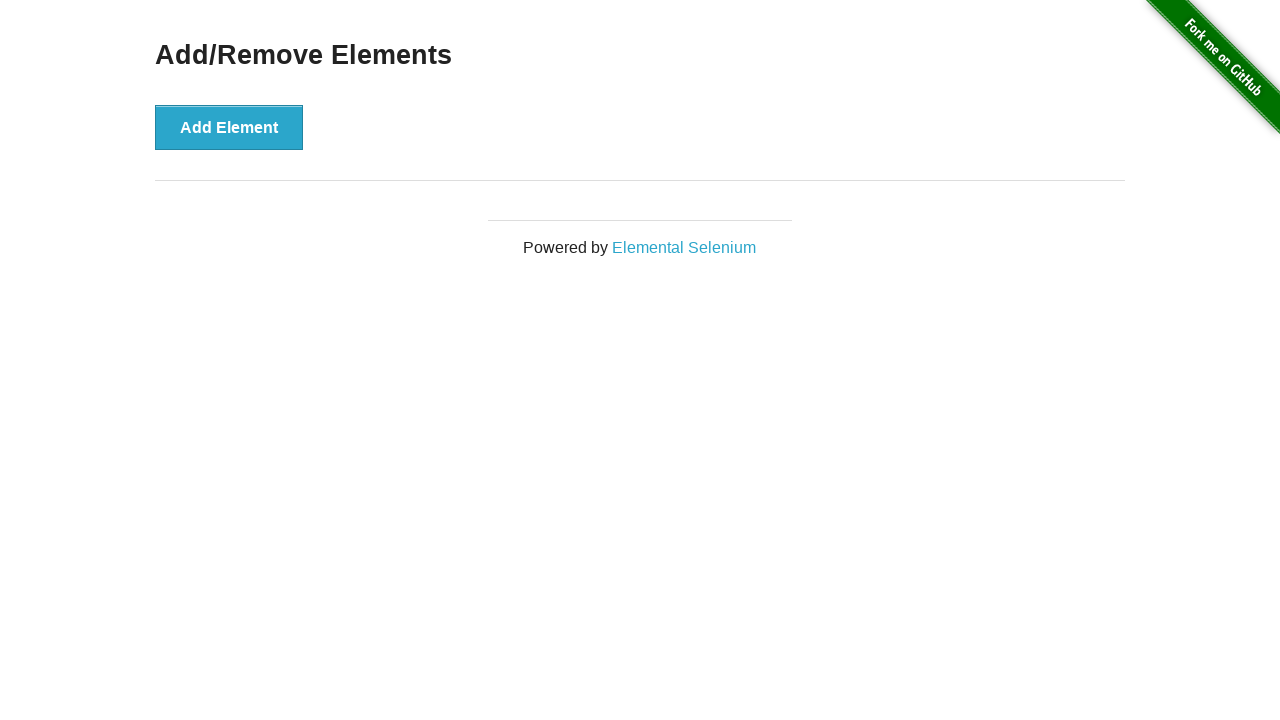

Added element 1 of 10 at (229, 127) on button:text('Add Element')
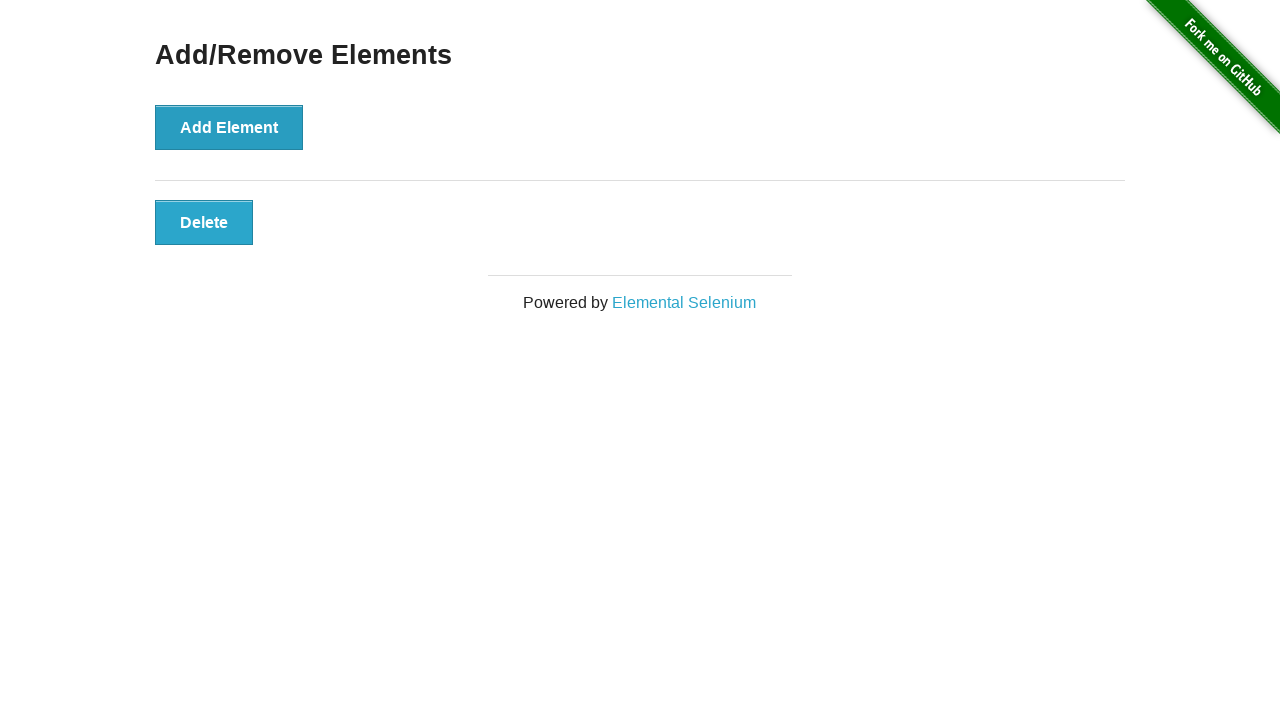

Added element 2 of 10 at (229, 127) on button:text('Add Element')
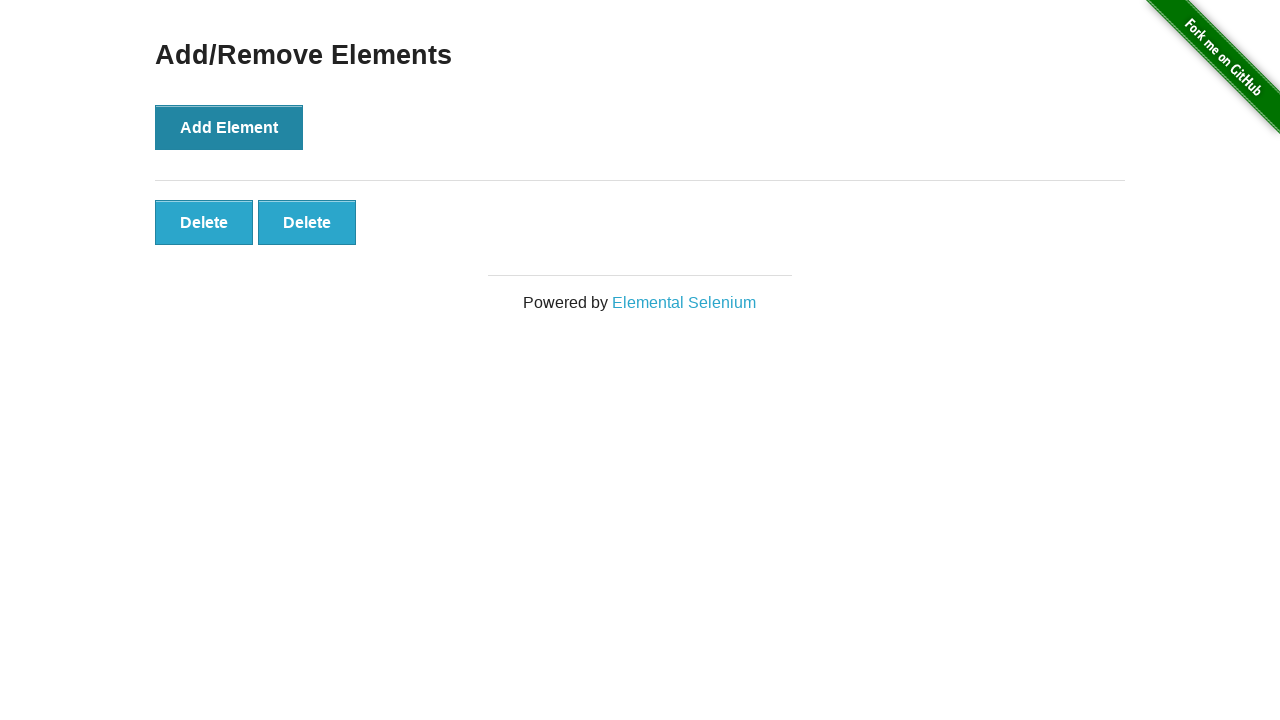

Added element 3 of 10 at (229, 127) on button:text('Add Element')
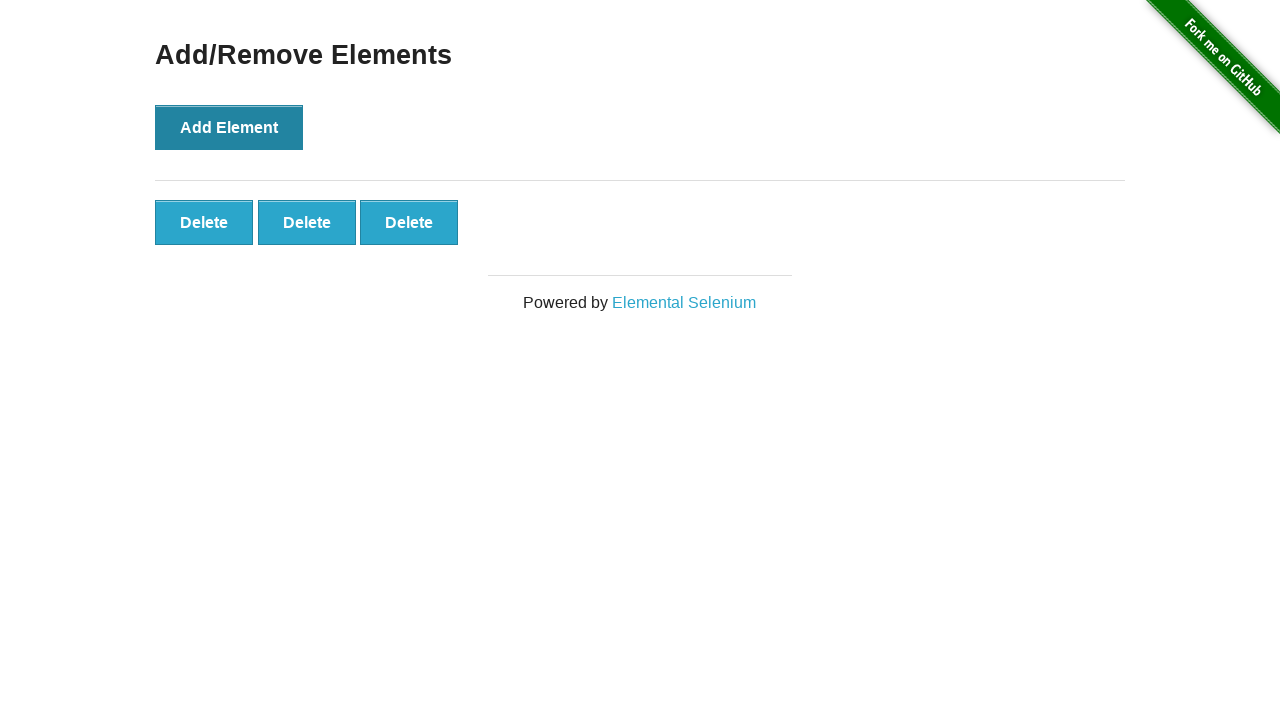

Added element 4 of 10 at (229, 127) on button:text('Add Element')
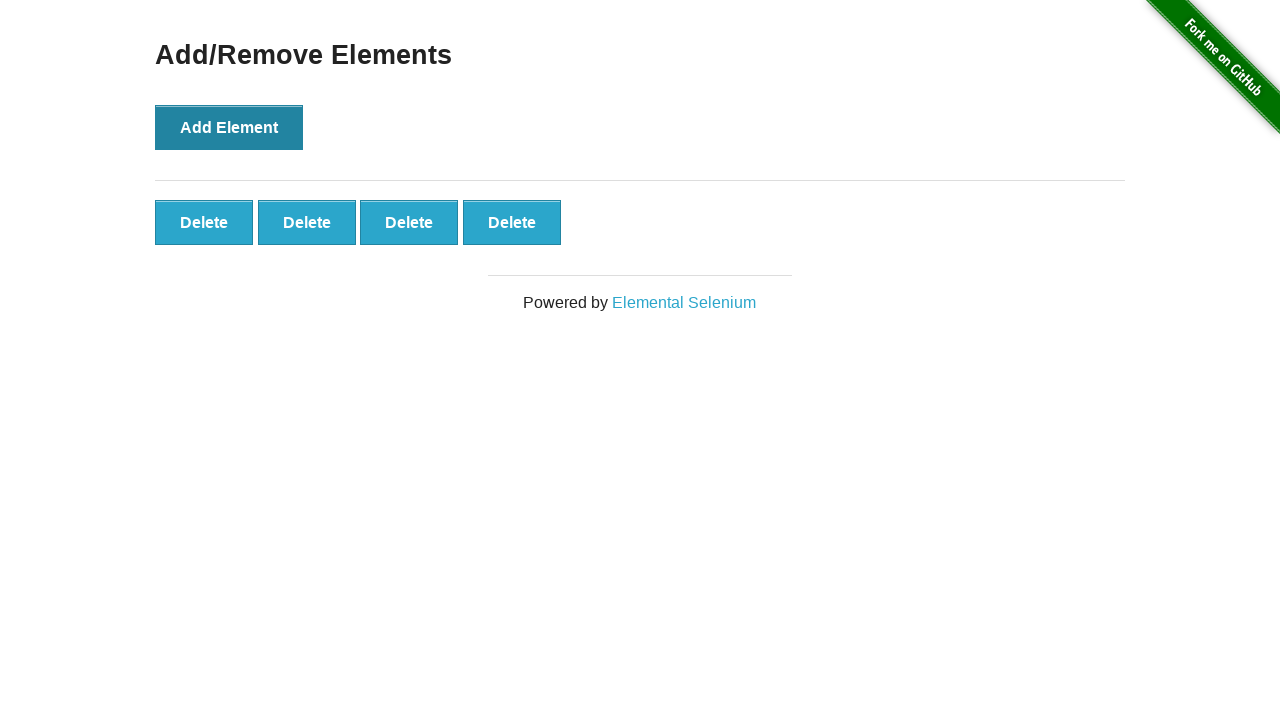

Added element 5 of 10 at (229, 127) on button:text('Add Element')
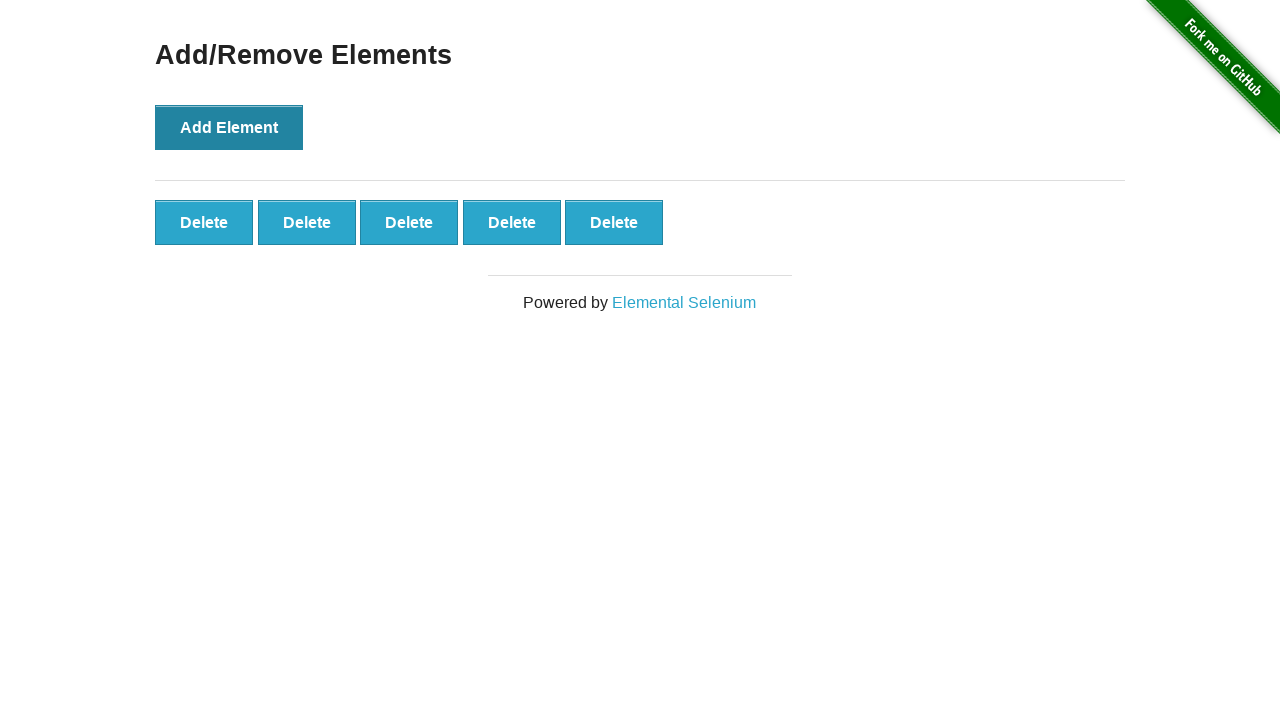

Added element 6 of 10 at (229, 127) on button:text('Add Element')
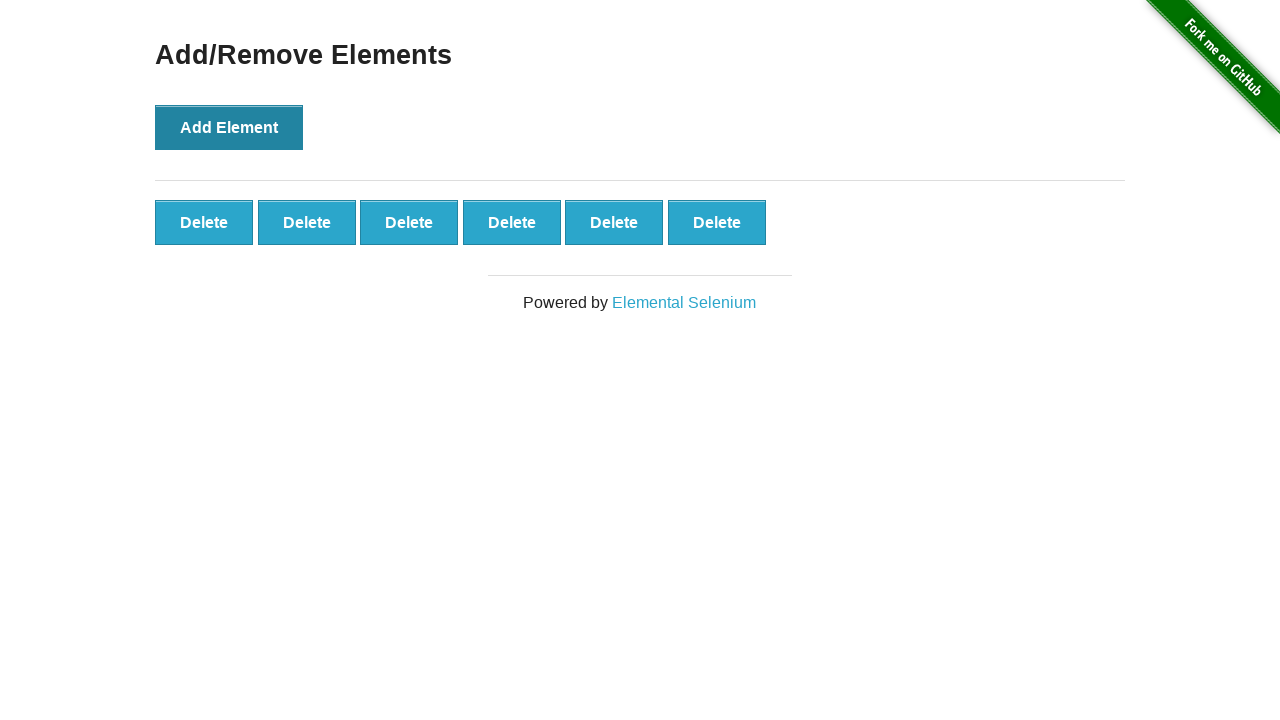

Added element 7 of 10 at (229, 127) on button:text('Add Element')
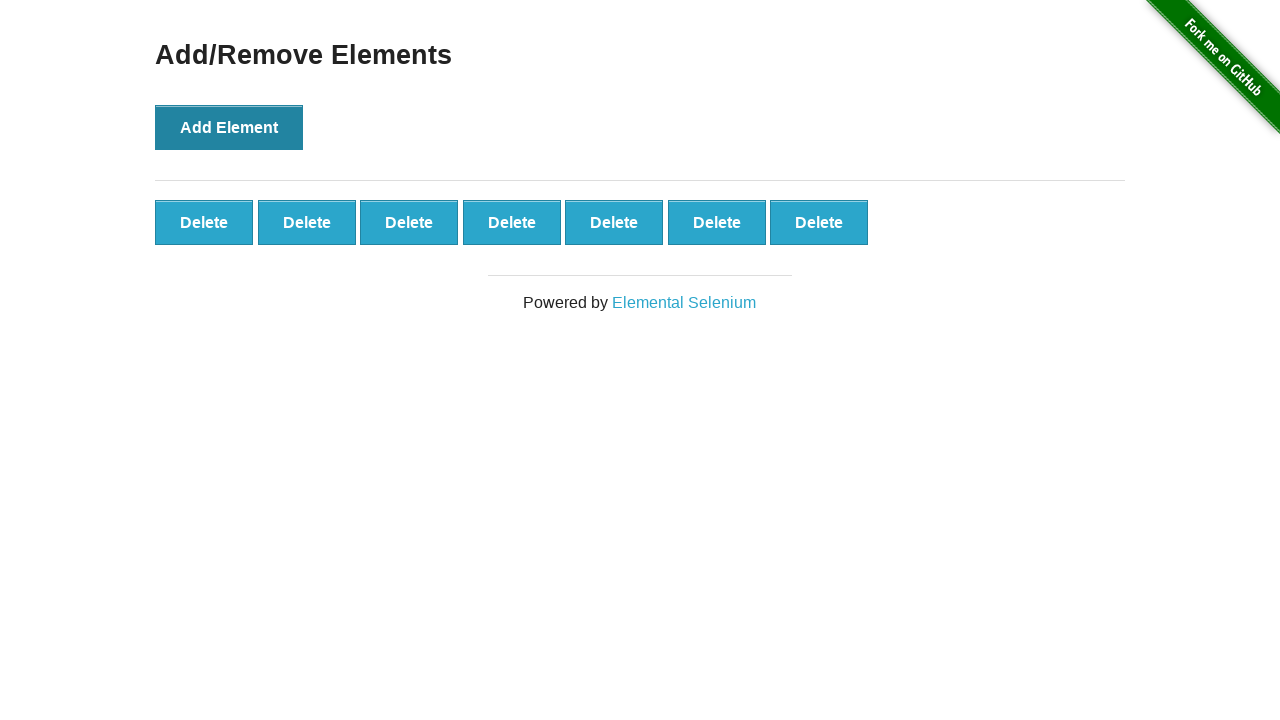

Added element 8 of 10 at (229, 127) on button:text('Add Element')
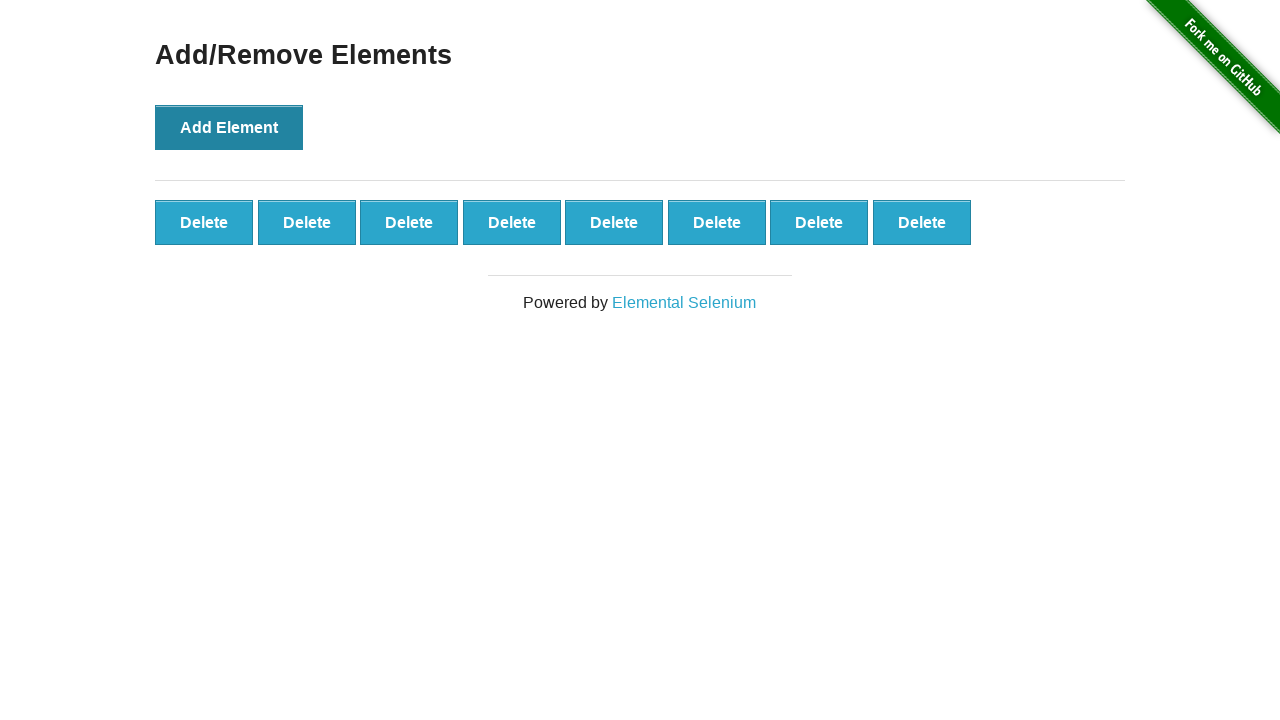

Added element 9 of 10 at (229, 127) on button:text('Add Element')
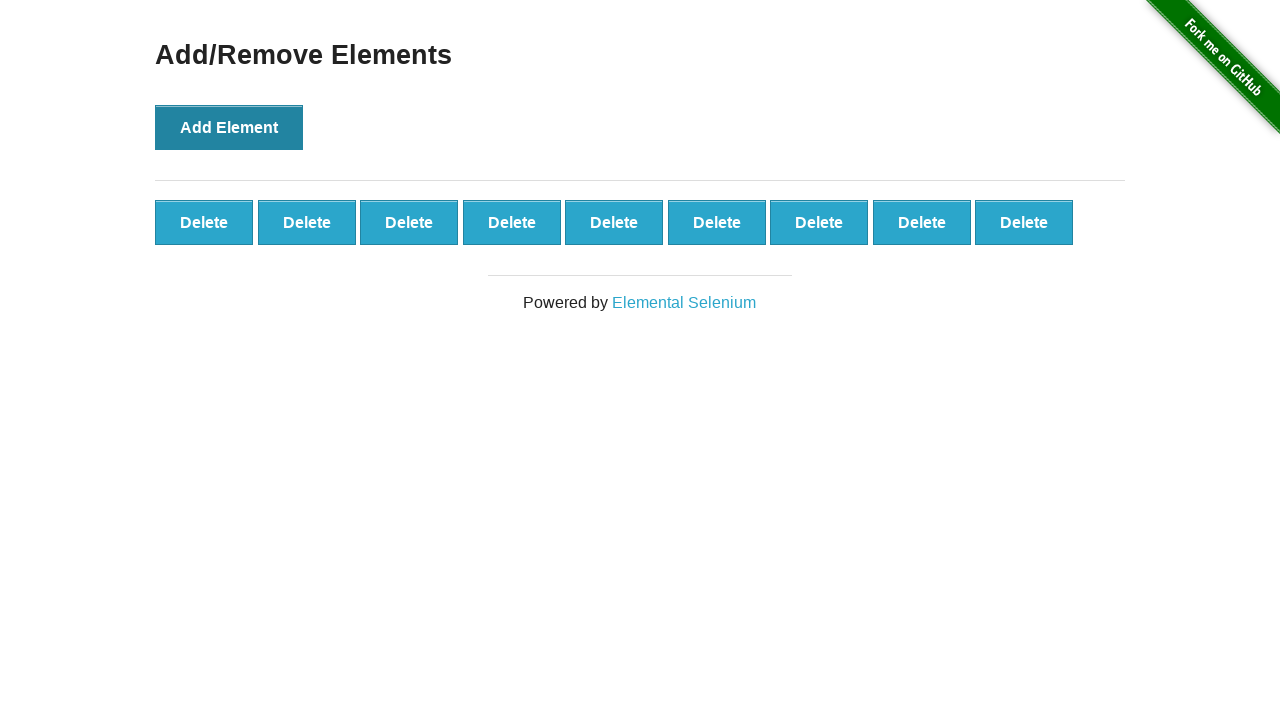

Added element 10 of 10 at (229, 127) on button:text('Add Element')
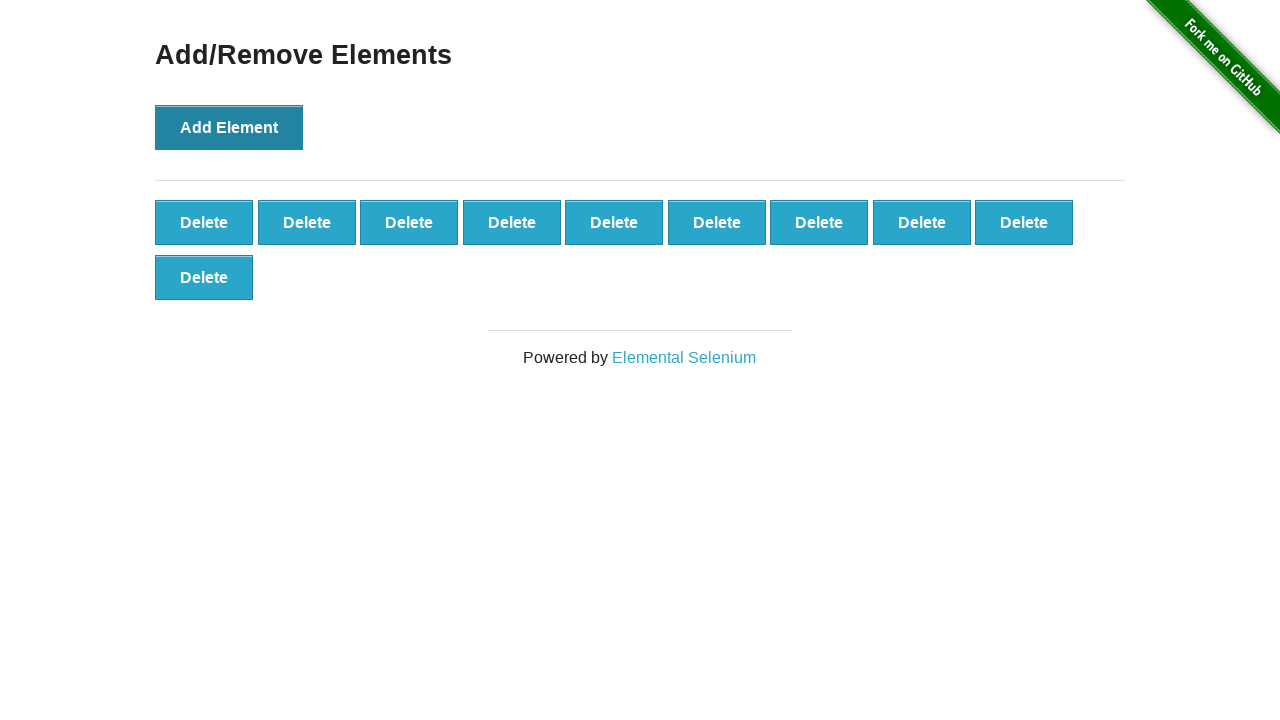

Removed element 1 of 8 at (204, 222) on .added-manually
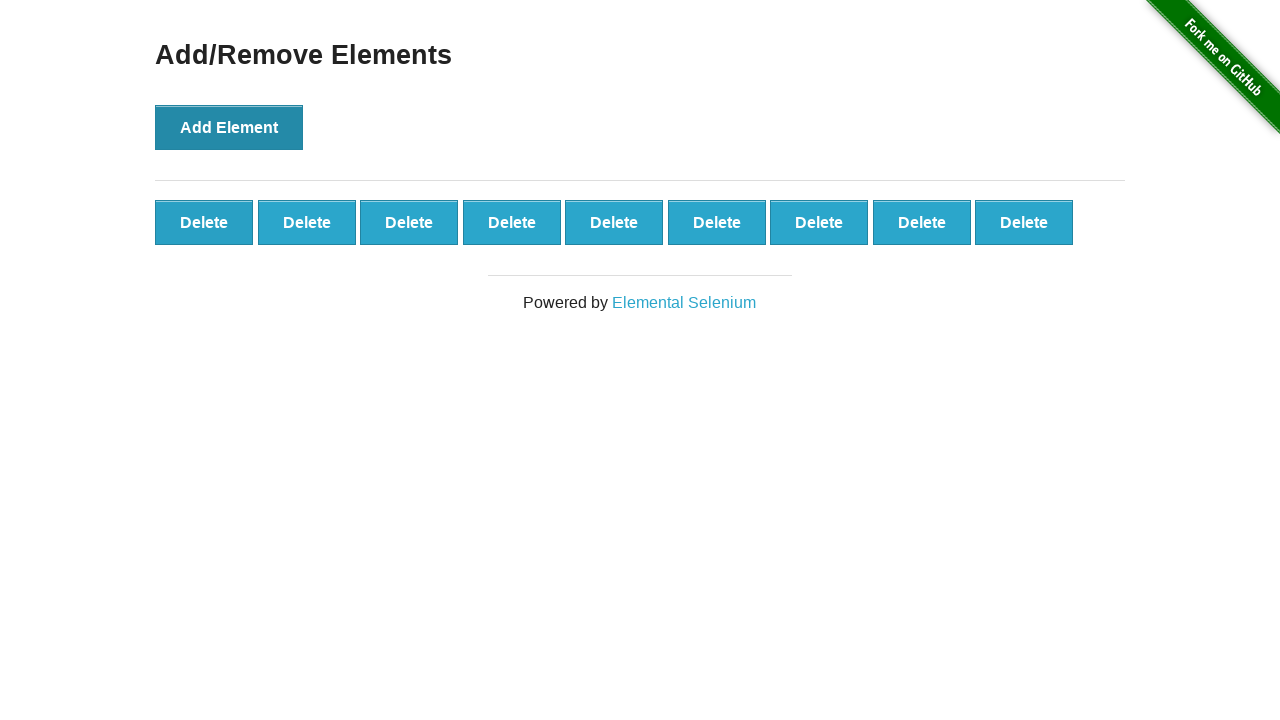

Removed element 2 of 8 at (204, 222) on .added-manually
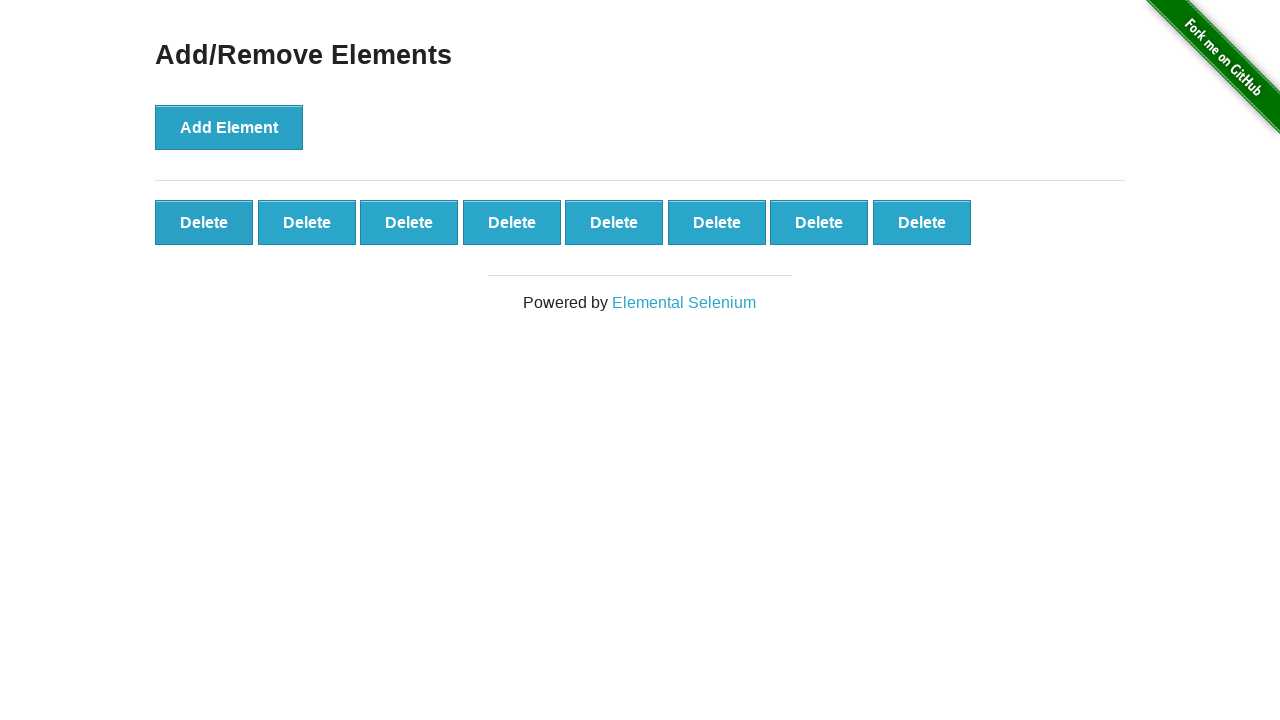

Removed element 3 of 8 at (204, 222) on .added-manually
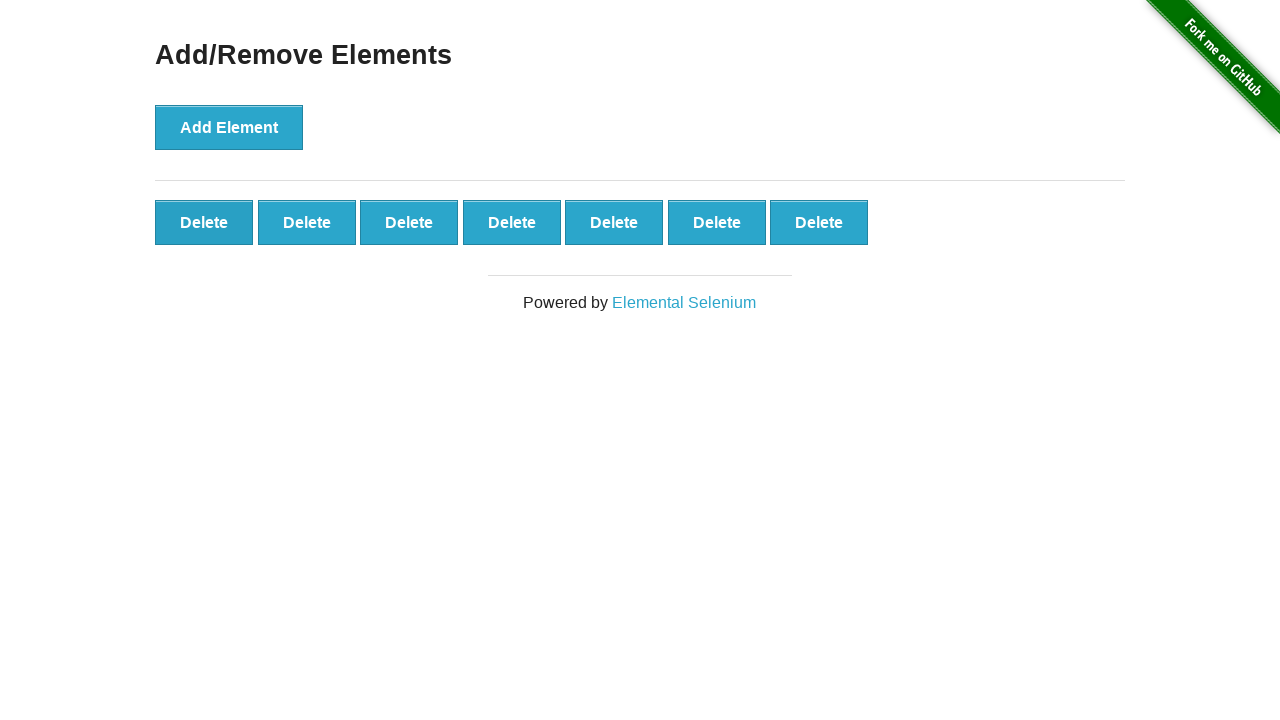

Removed element 4 of 8 at (204, 222) on .added-manually
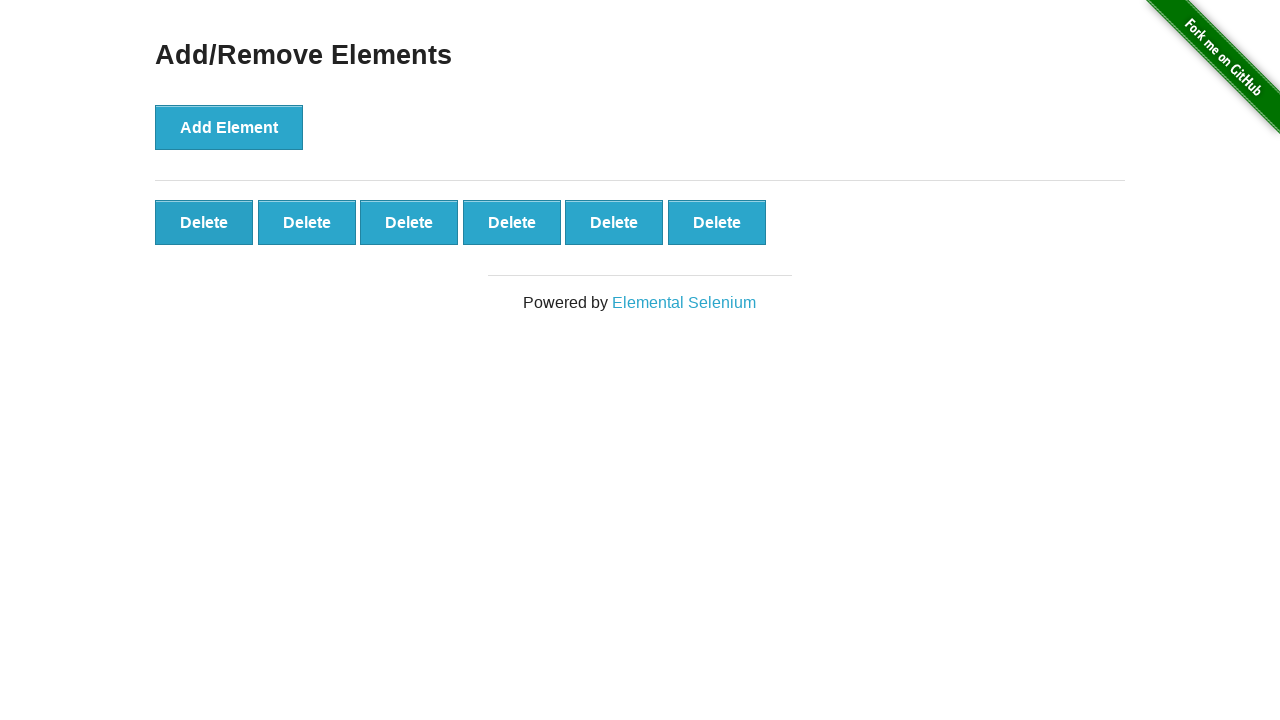

Removed element 5 of 8 at (204, 222) on .added-manually
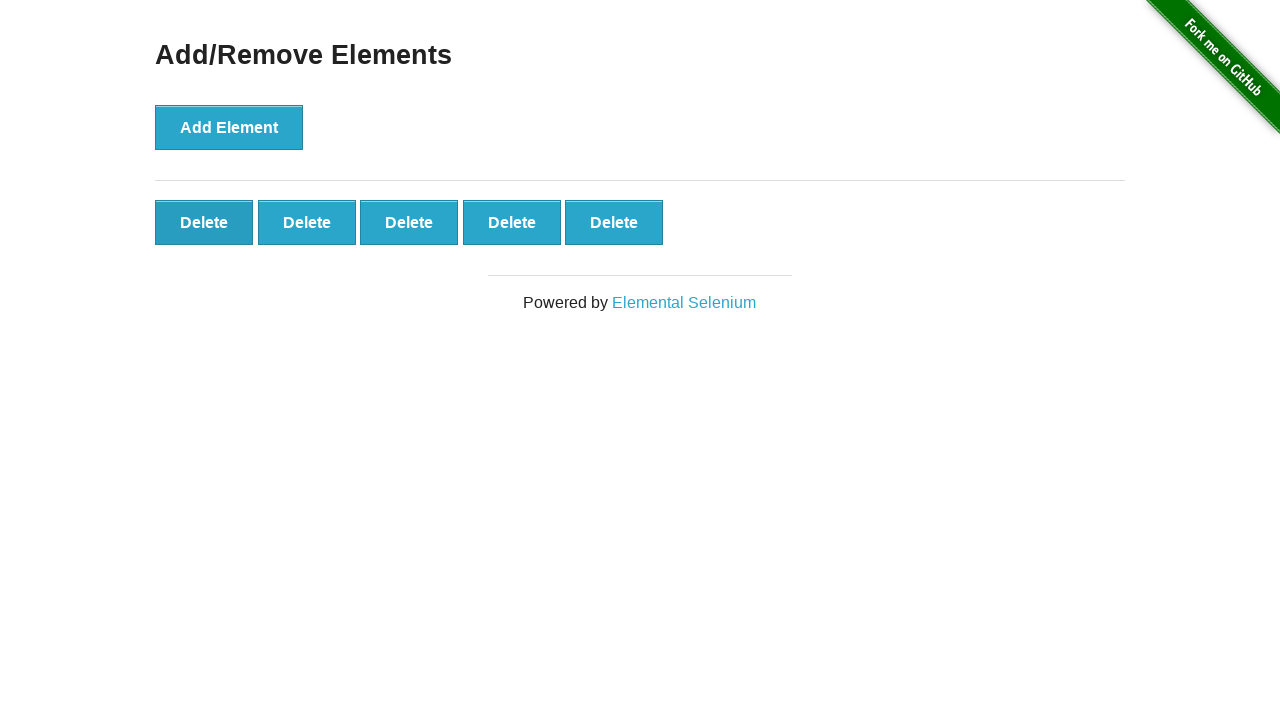

Removed element 6 of 8 at (204, 222) on .added-manually
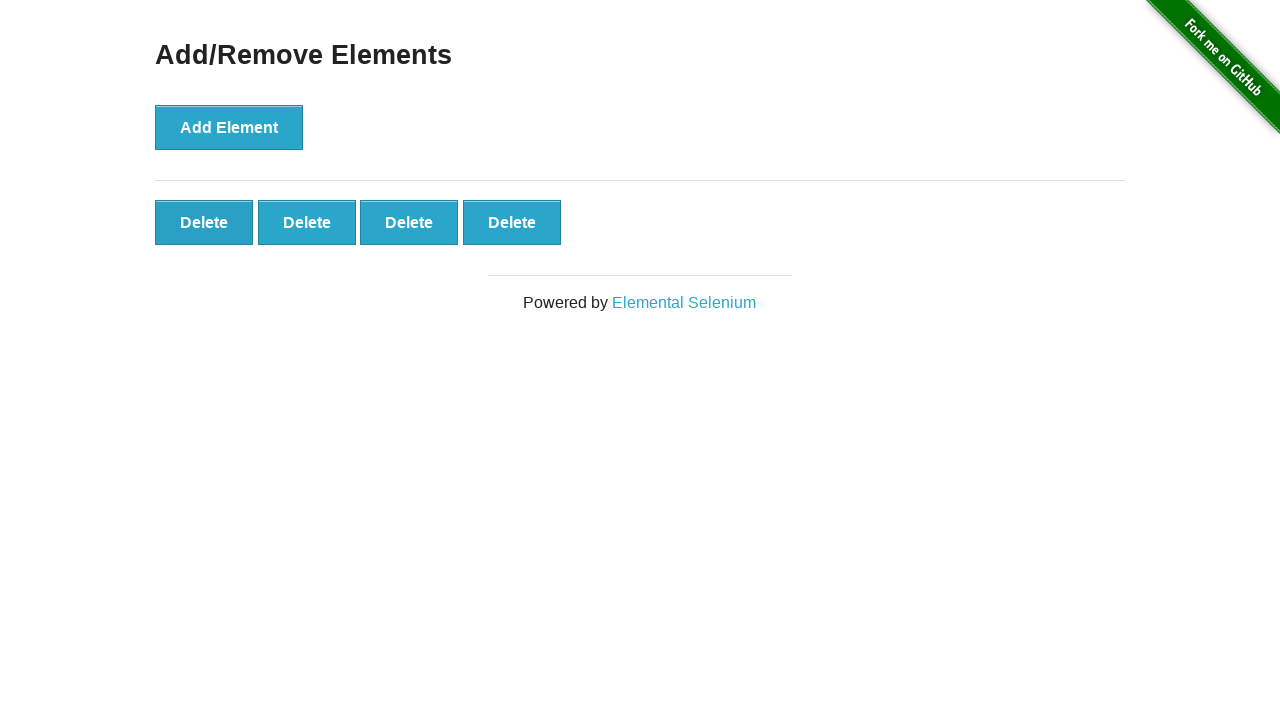

Removed element 7 of 8 at (204, 222) on .added-manually
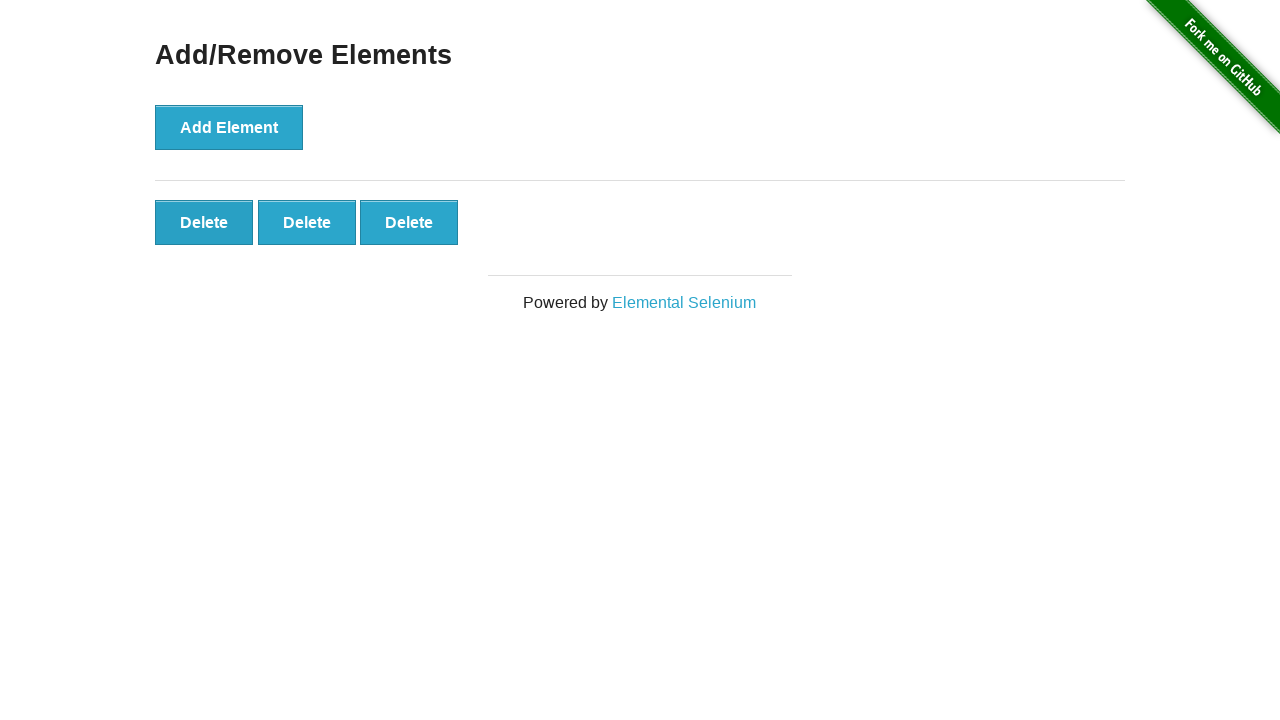

Removed element 8 of 8 at (204, 222) on .added-manually
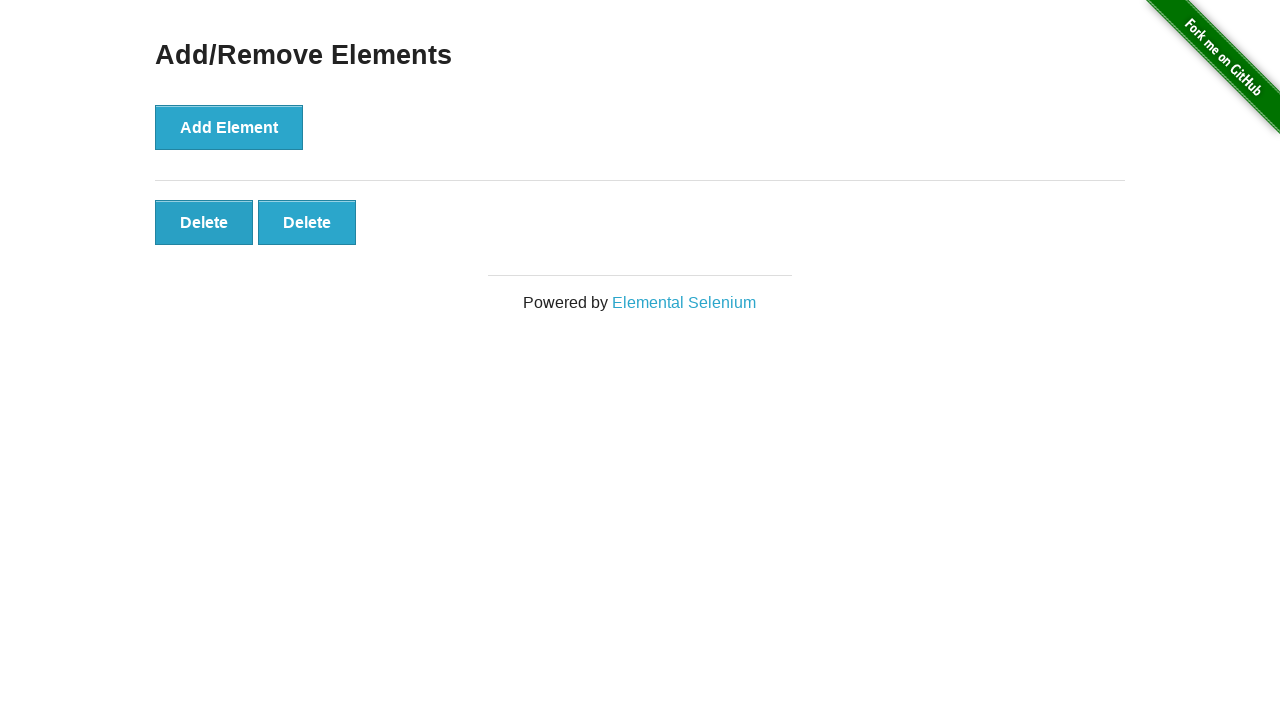

Counted remaining elements: 2
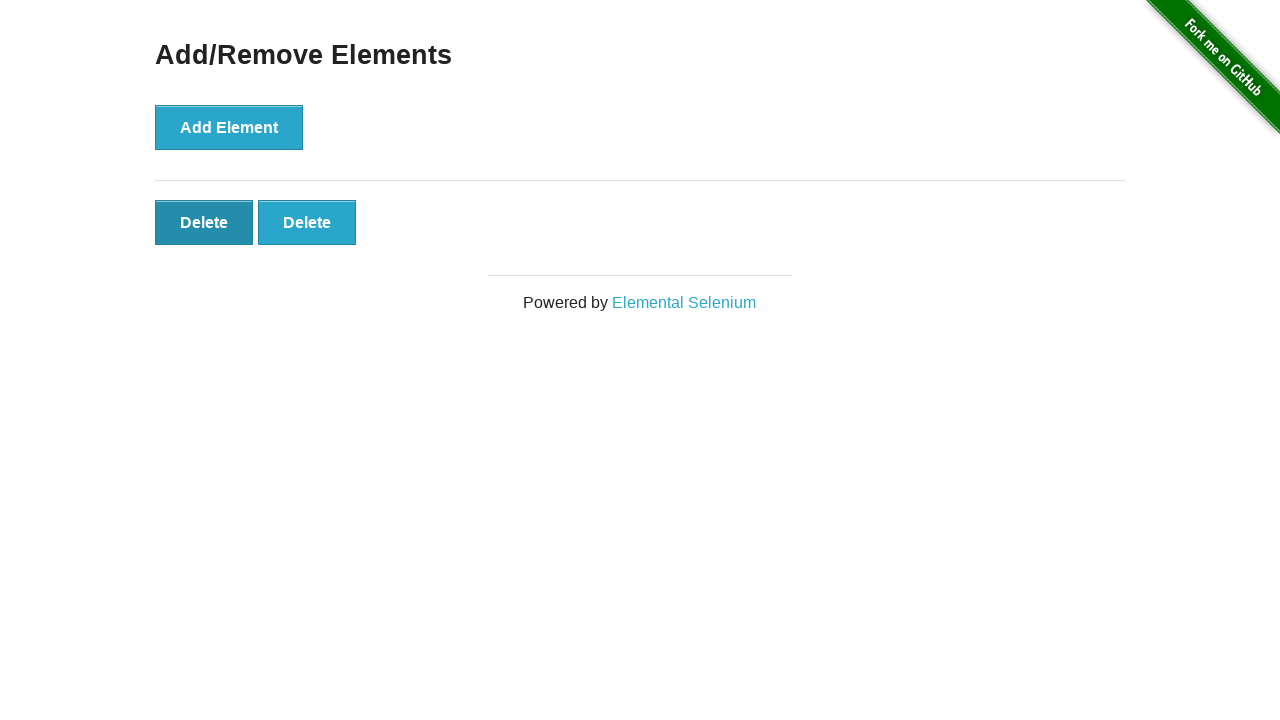

Verified that 2 elements remain as expected
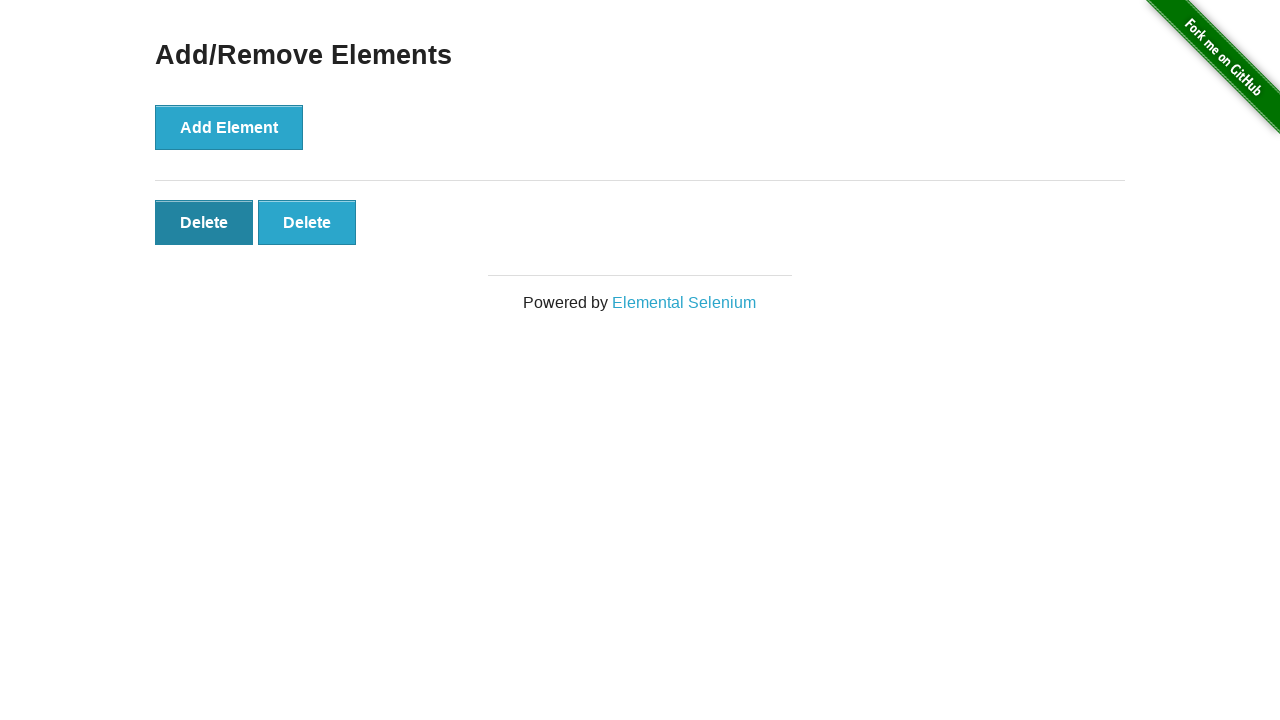

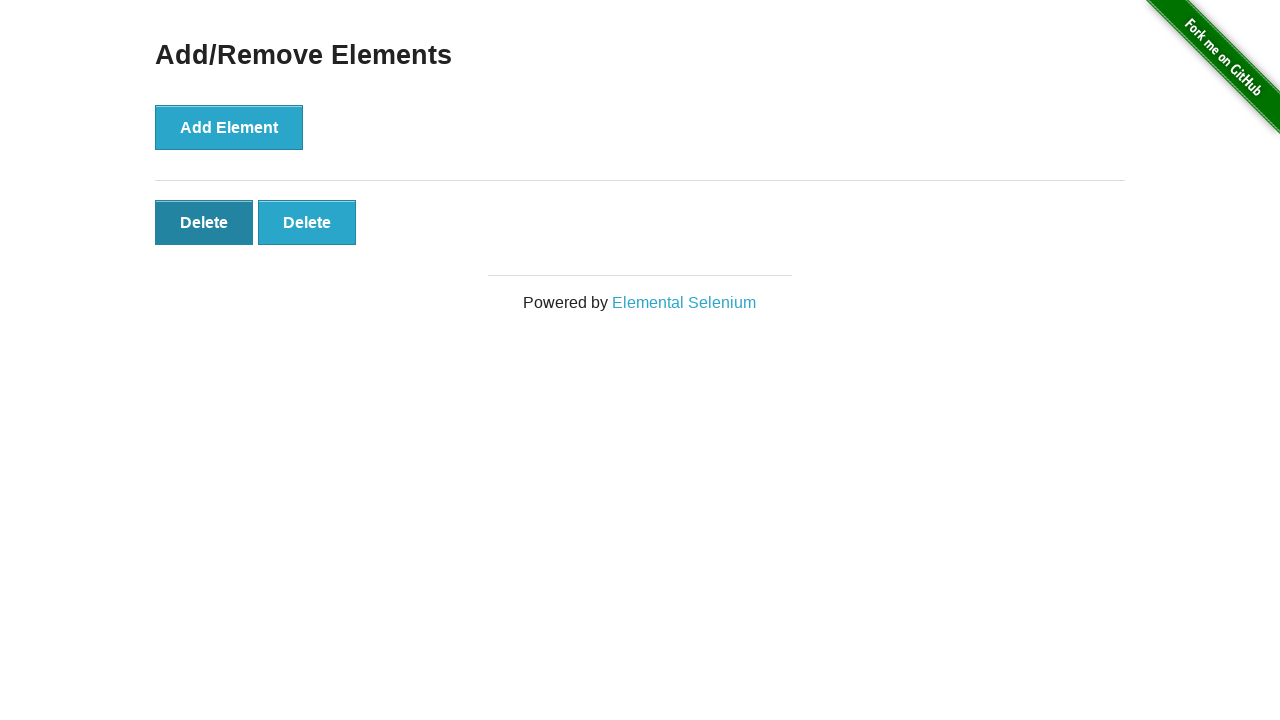